Tests the contact form functionality by navigating to the Contact Us page, filling out the form fields (name, email, subject), submitting the form, and verifying the success message before returning to the homepage.

Starting URL: https://www.automationexercise.com/

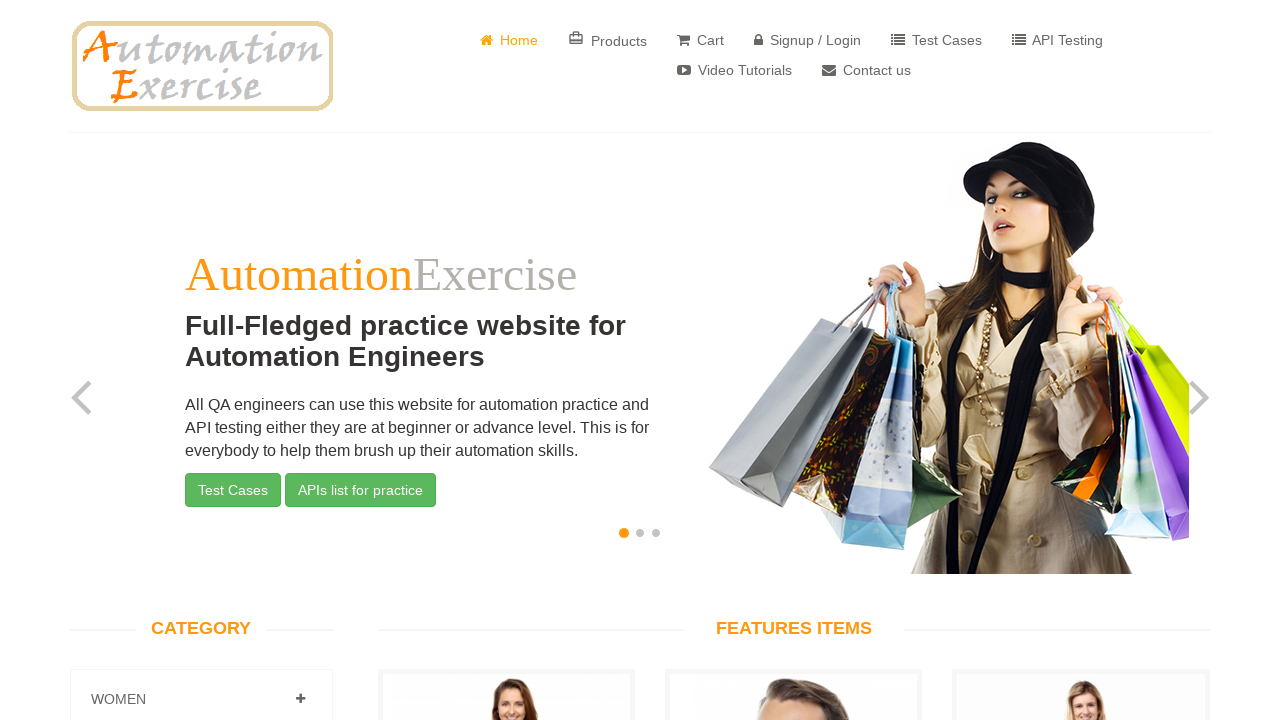

Clicked on Contact Us link at (866, 70) on xpath=//a[contains(text(), 'Contact us')]
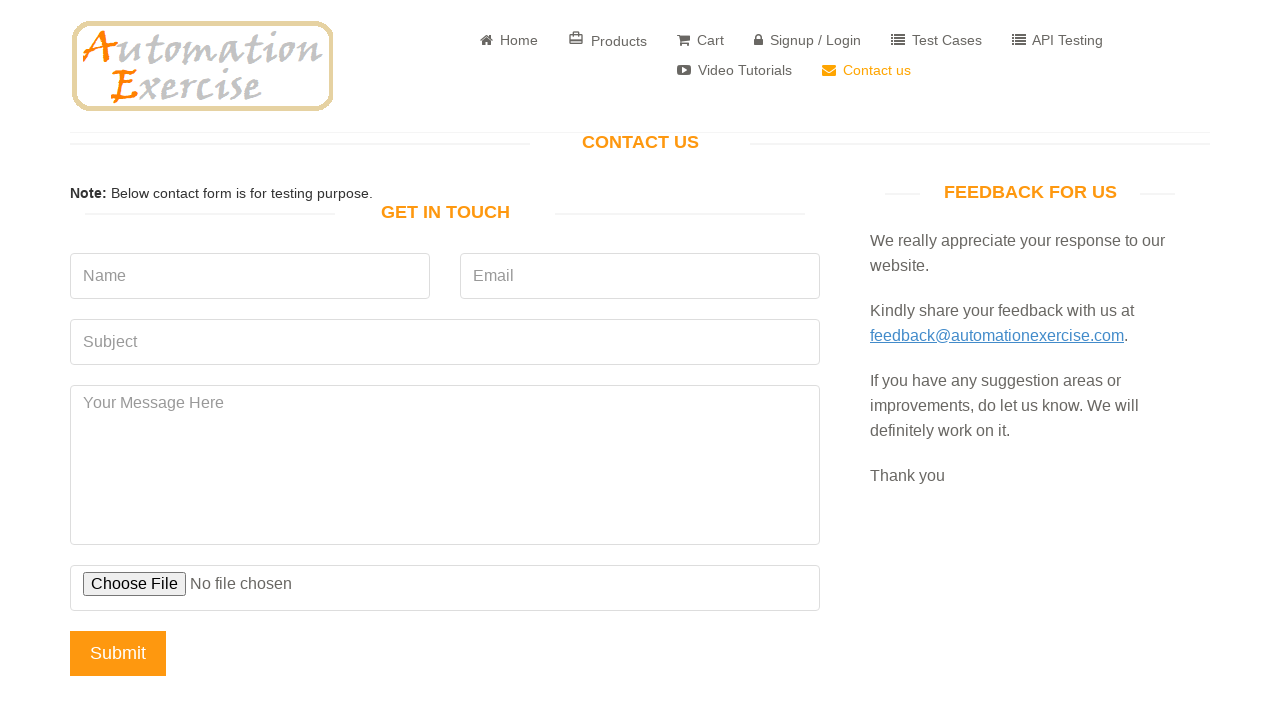

Verified Get In Touch heading is visible on Contact Us page
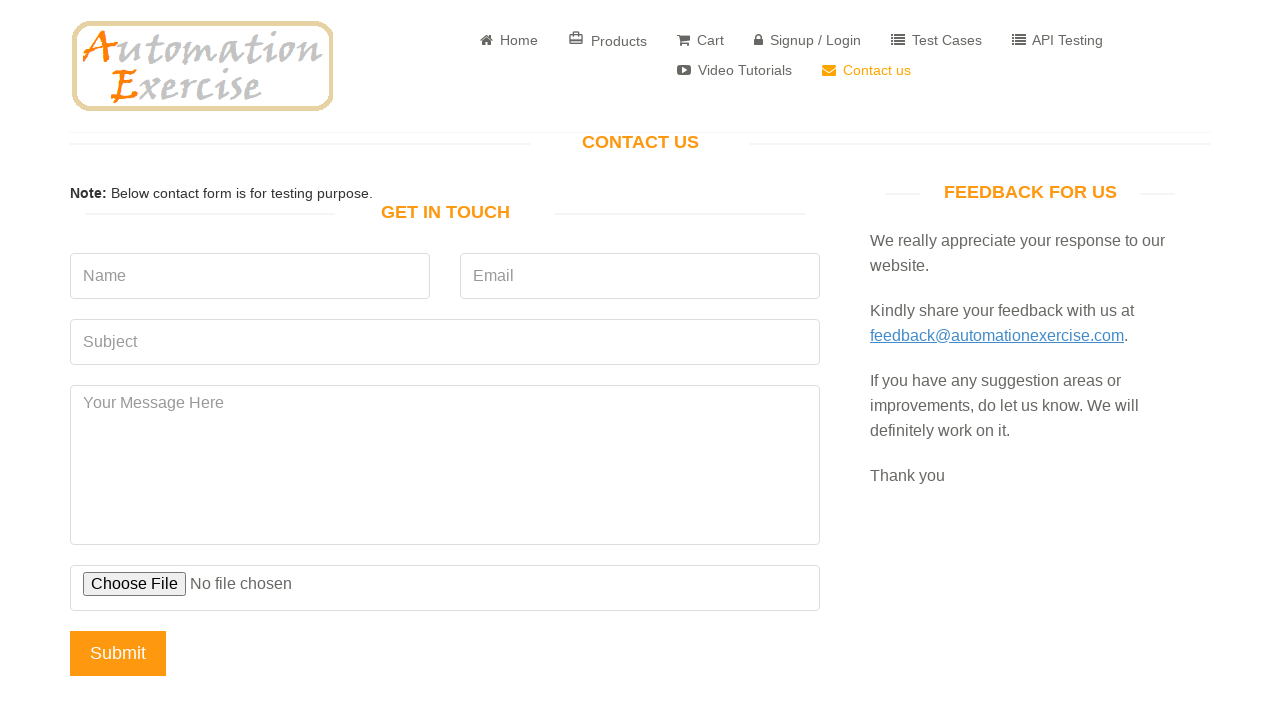

Filled in name field with 'TestUser' on internal:attr=[placeholder="Name"i]
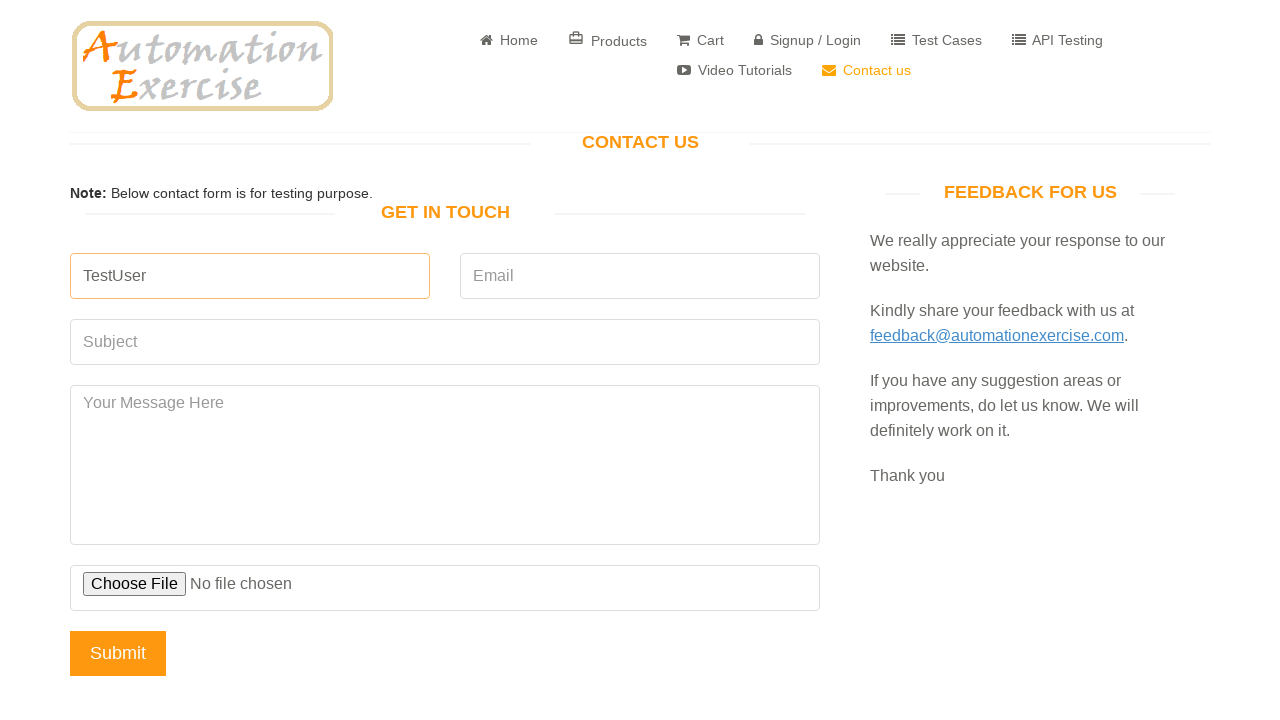

Filled in email field with 'testuser847@example.com' on input.form-control >> nth=1
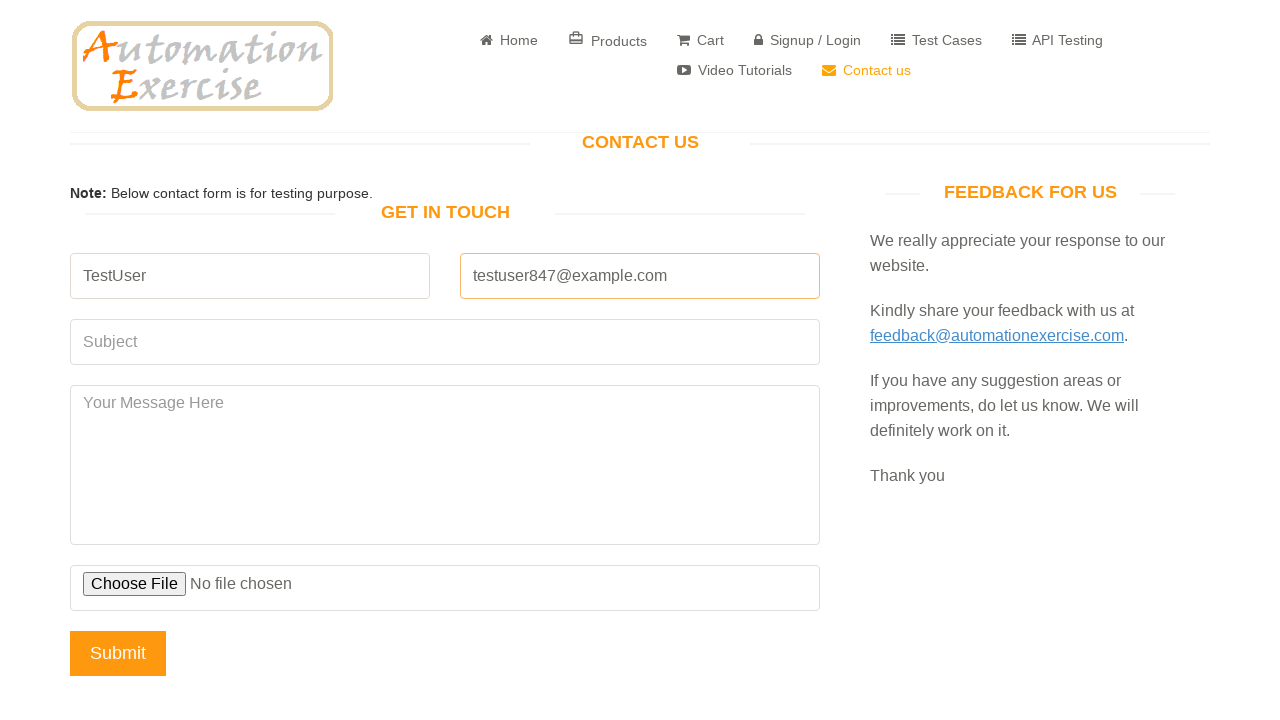

Filled in subject field with 'Test Inquiry' on internal:attr=[placeholder="Subject"i]
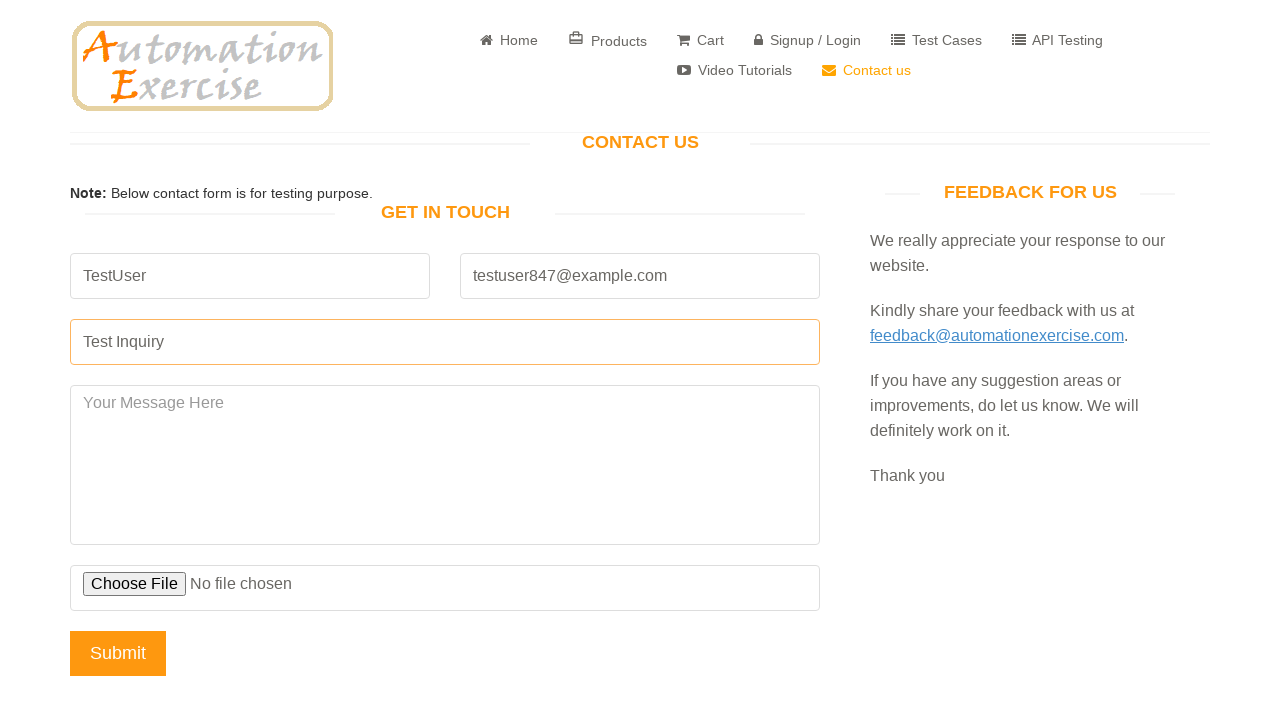

Filled in message field with test message on internal:attr=[placeholder="Your Message Here"i]
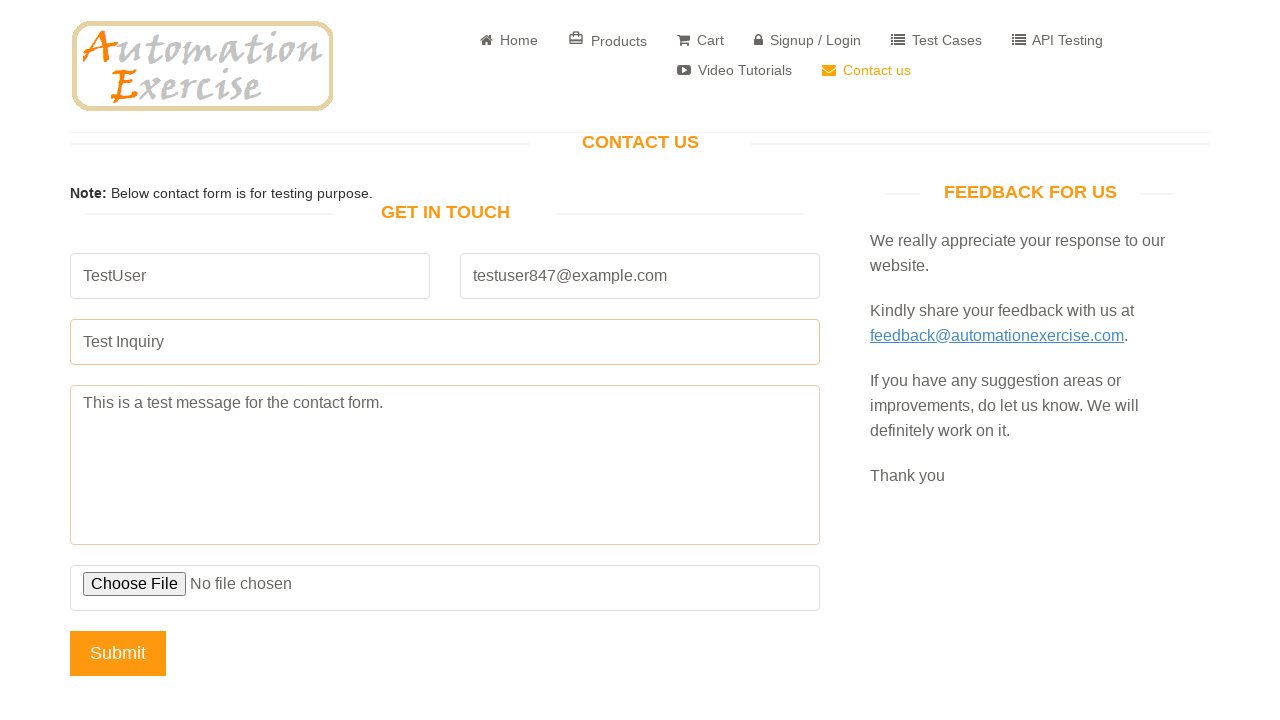

Set up dialog handler to accept confirmation alerts
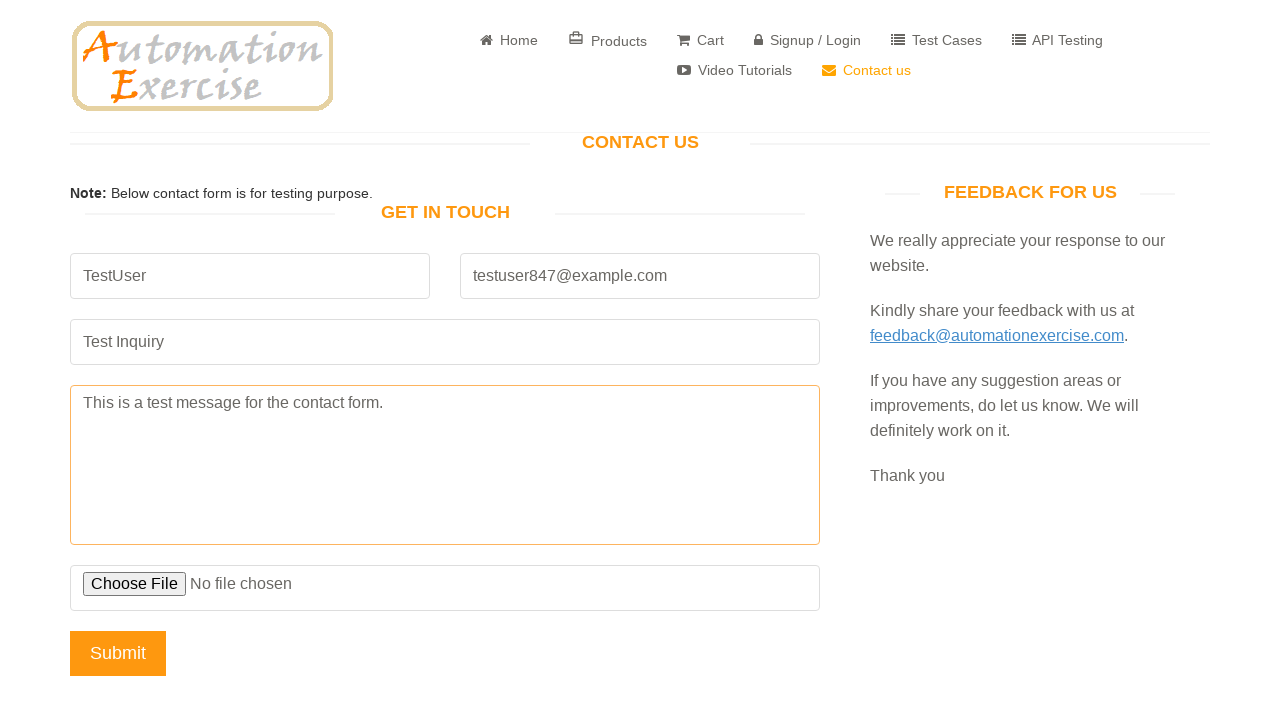

Clicked submit button to send contact form at (118, 653) on input.btn.btn-primary
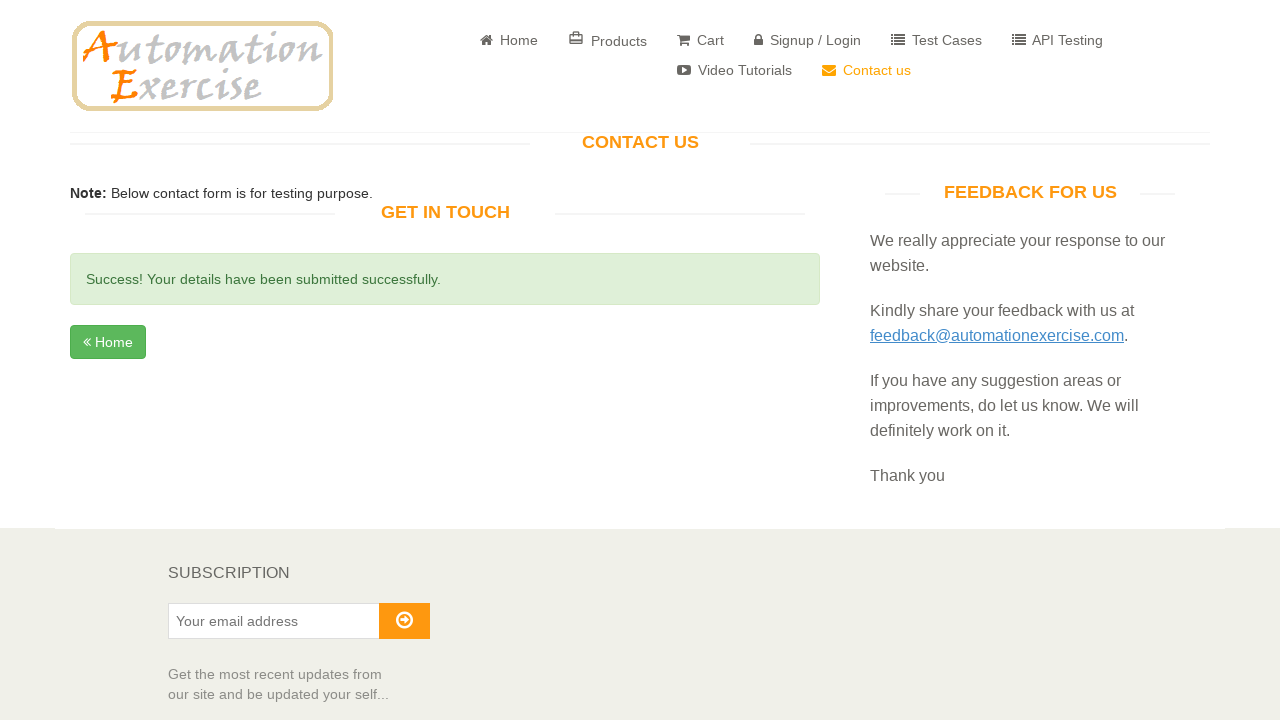

Verified success message is displayed after form submission
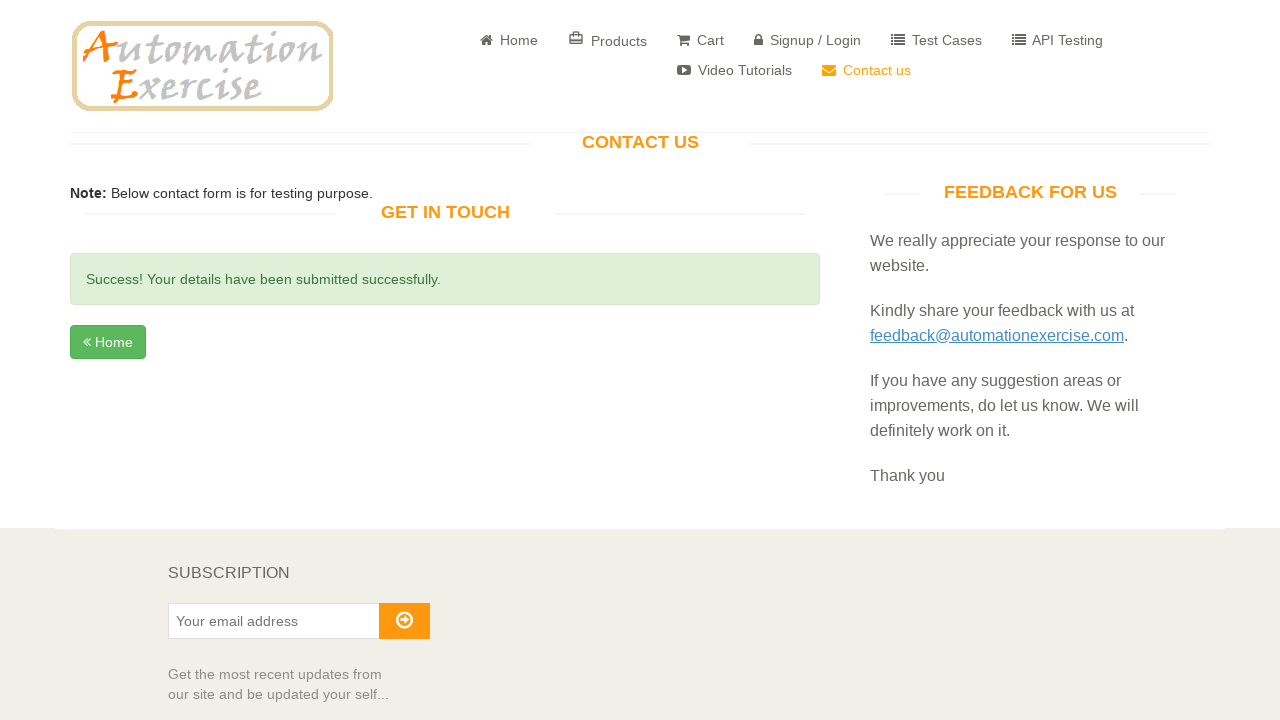

Clicked home button to return to homepage at (108, 342) on a.btn.btn-success
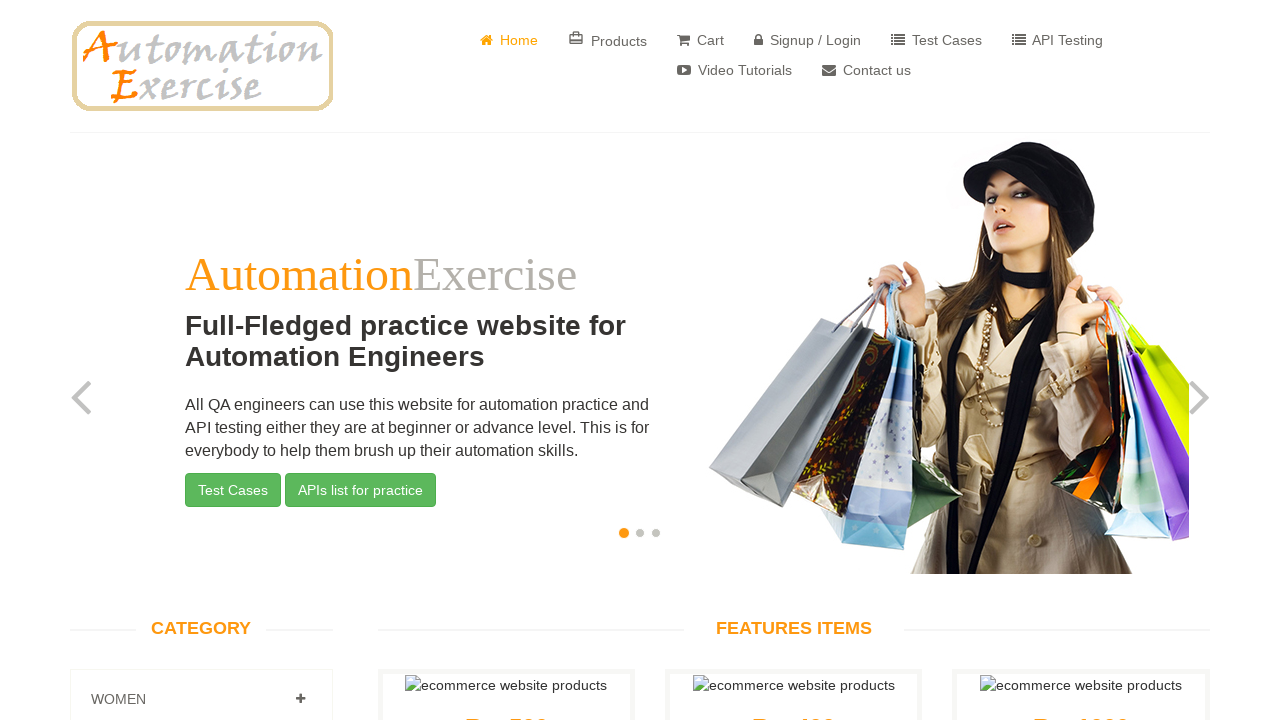

Verified navigation back to homepage at https://www.automationexercise.com/
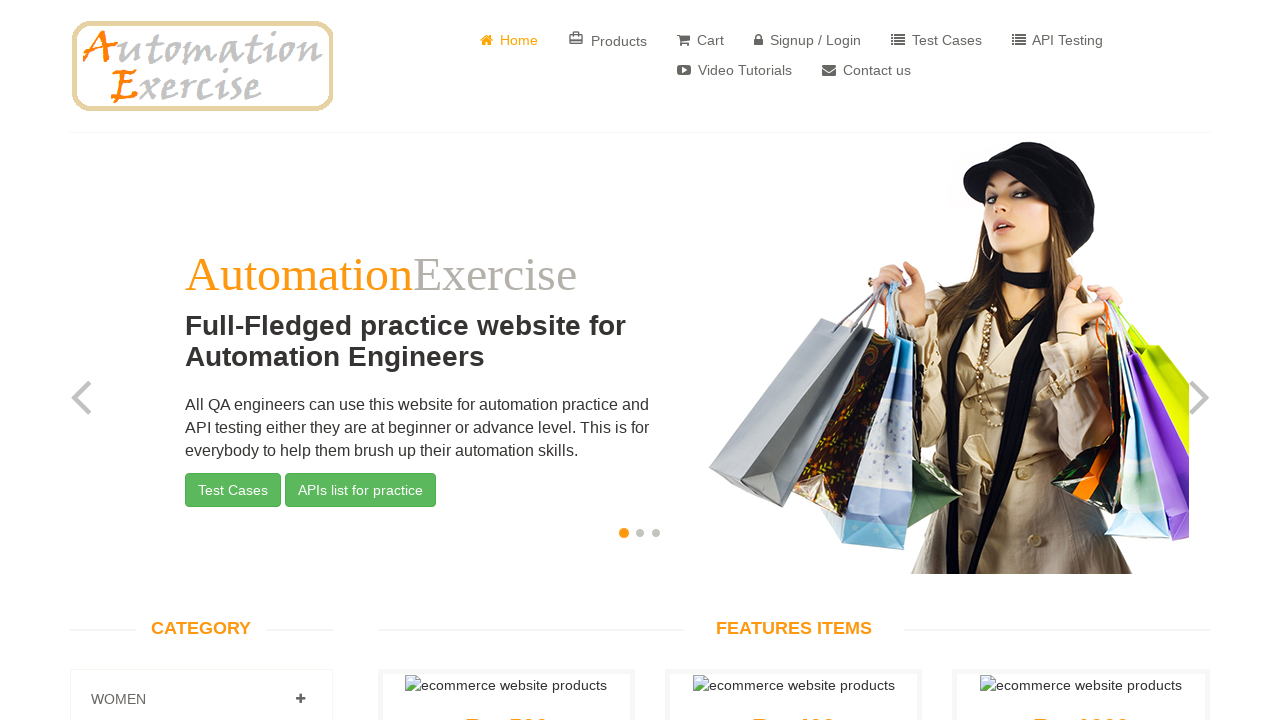

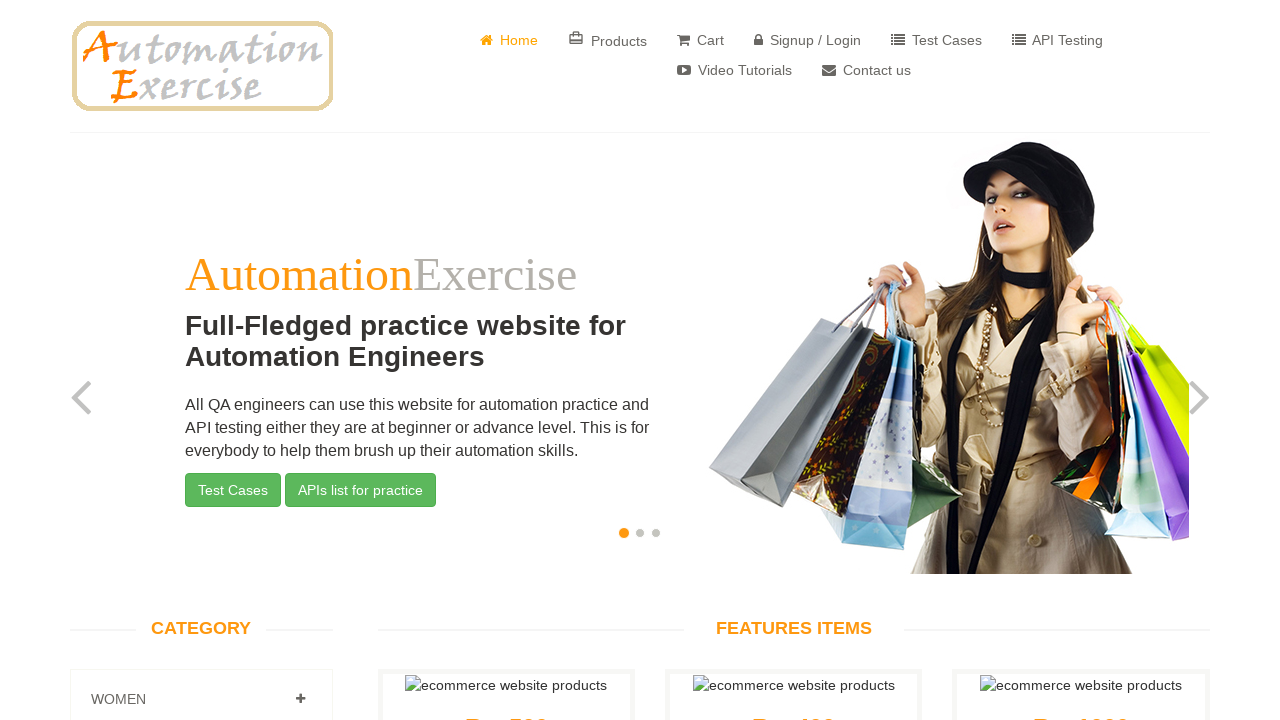